Tests iframe handling by switching between single and nested iframes and filling text inputs within them

Starting URL: https://demo.automationtesting.in/Frames.html

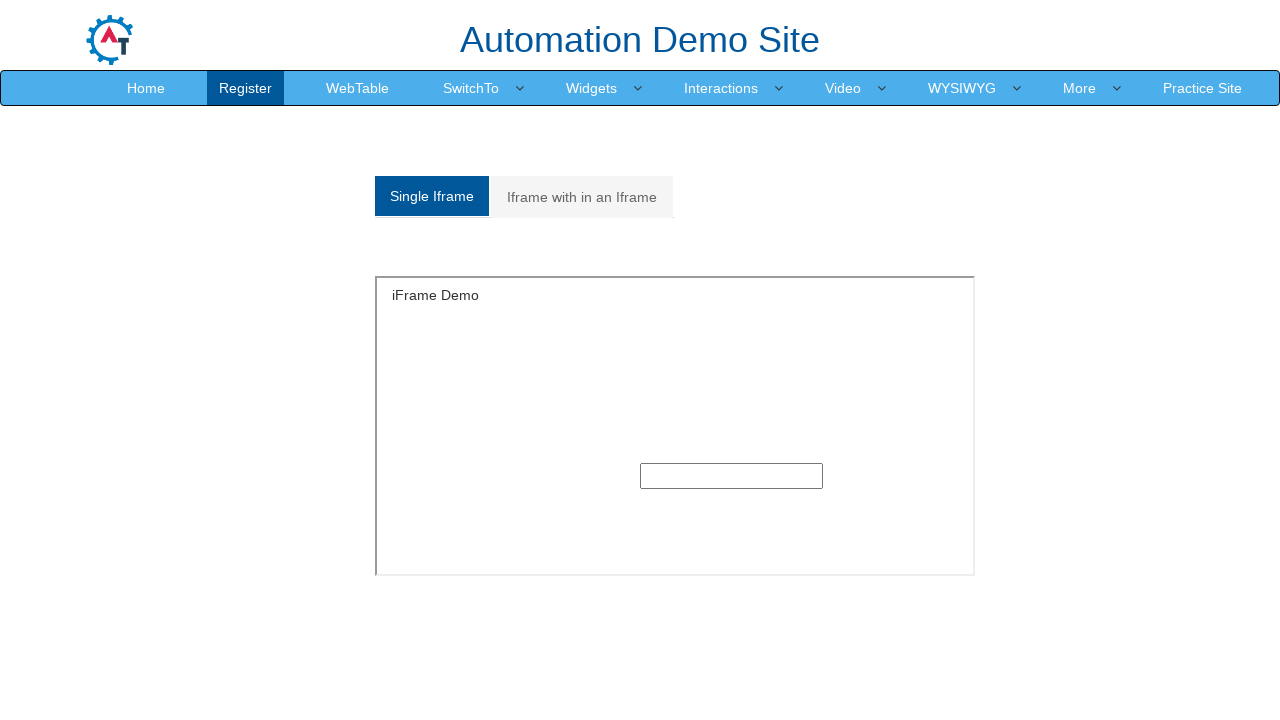

Located single frame 'SingleFrame'
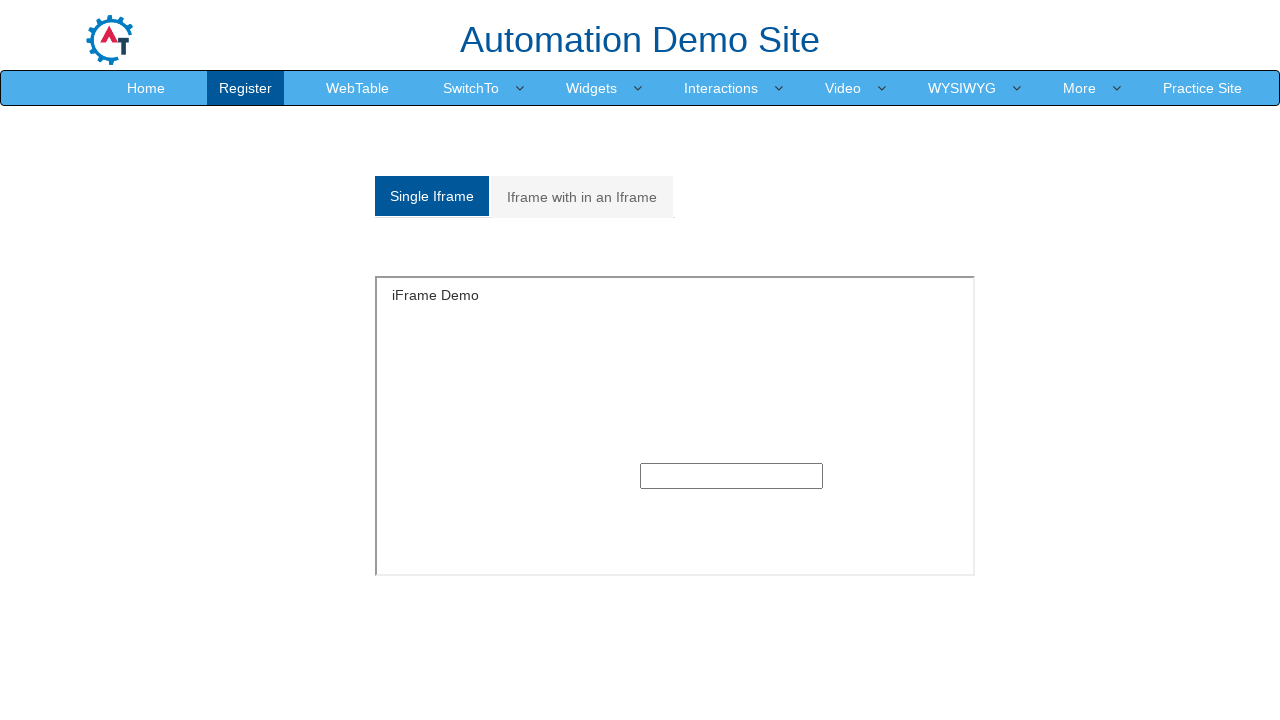

Filled text input in single frame with '123456789' on //html[1]/body[1]/section[1]/div[1]/div[1]/div[1]/input[1]
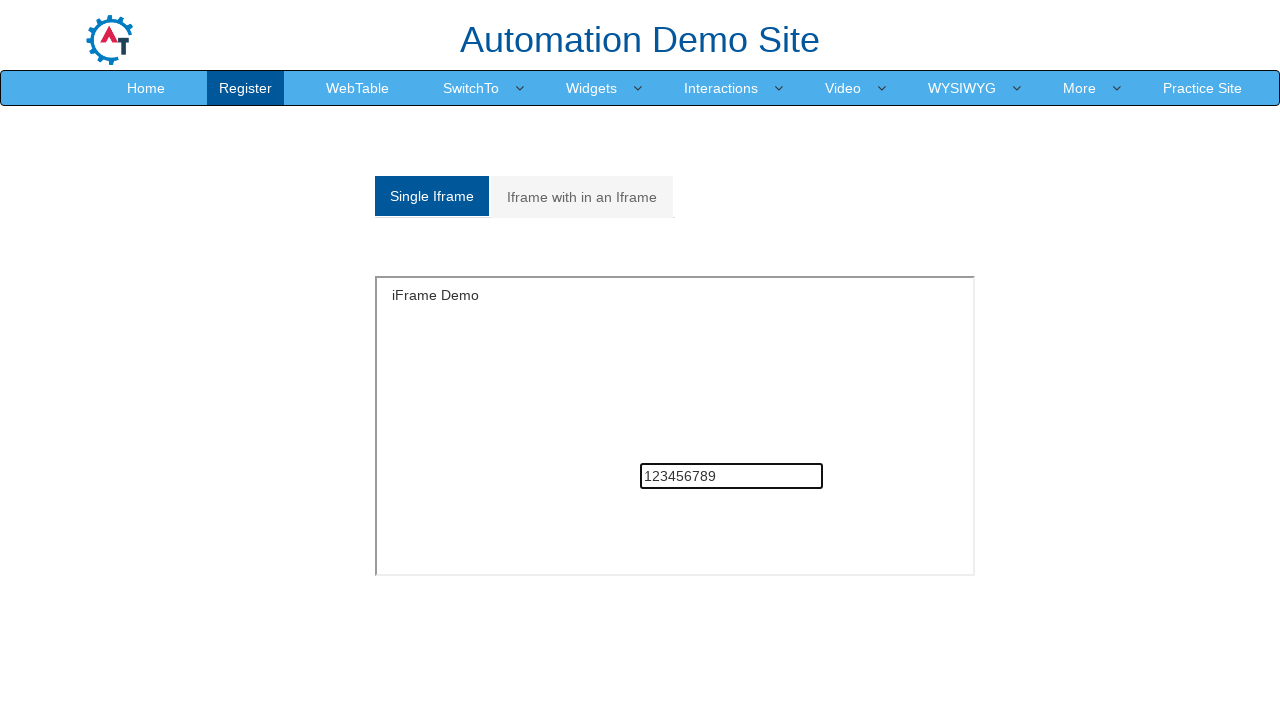

Clicked on 'Iframe with in an Iframe' tab at (582, 197) on xpath=//a[normalize-space()='Iframe with in an Iframe']
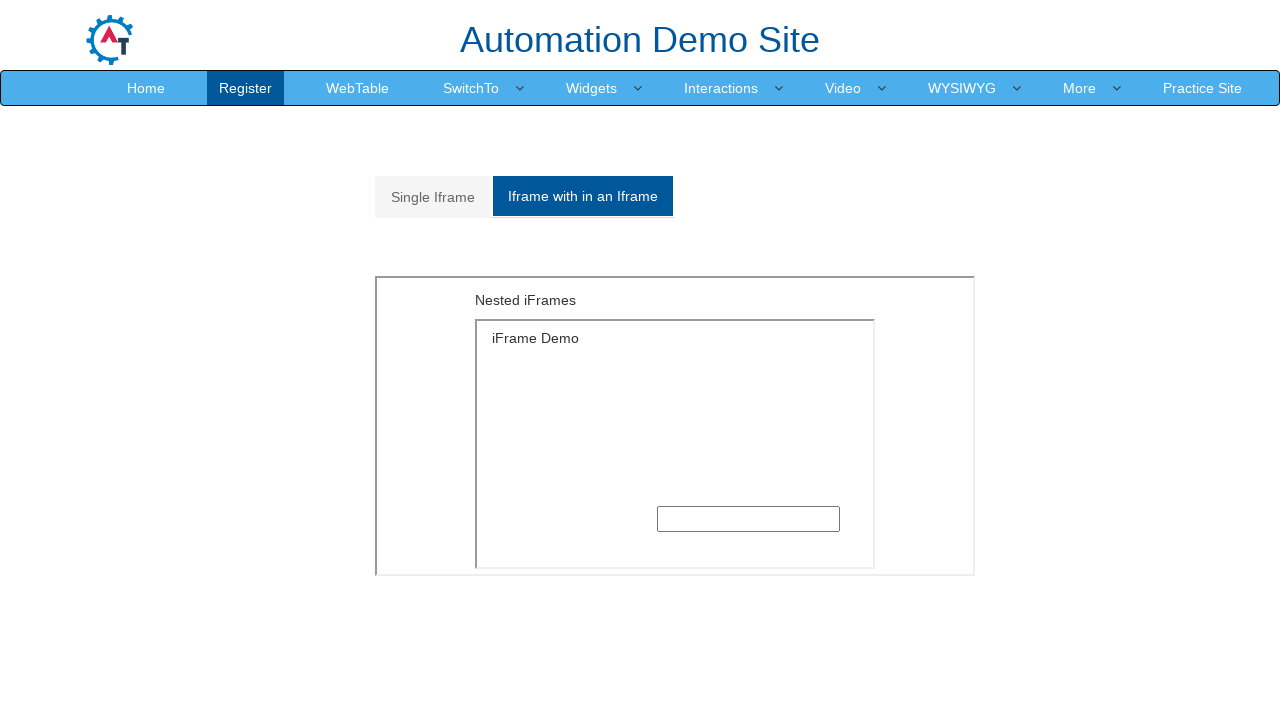

Located outer iframe with src='MultipleFrames.html'
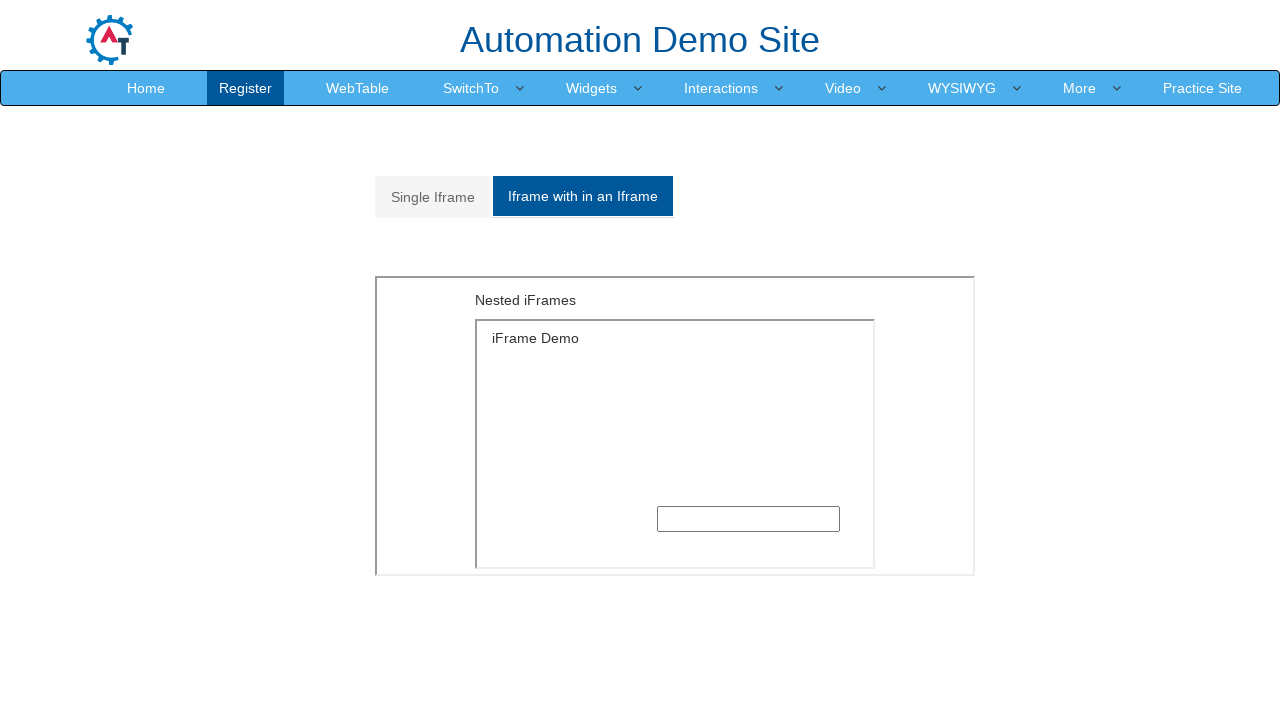

Located inner iframe with src='SingleFrame.html' nested within outer frame
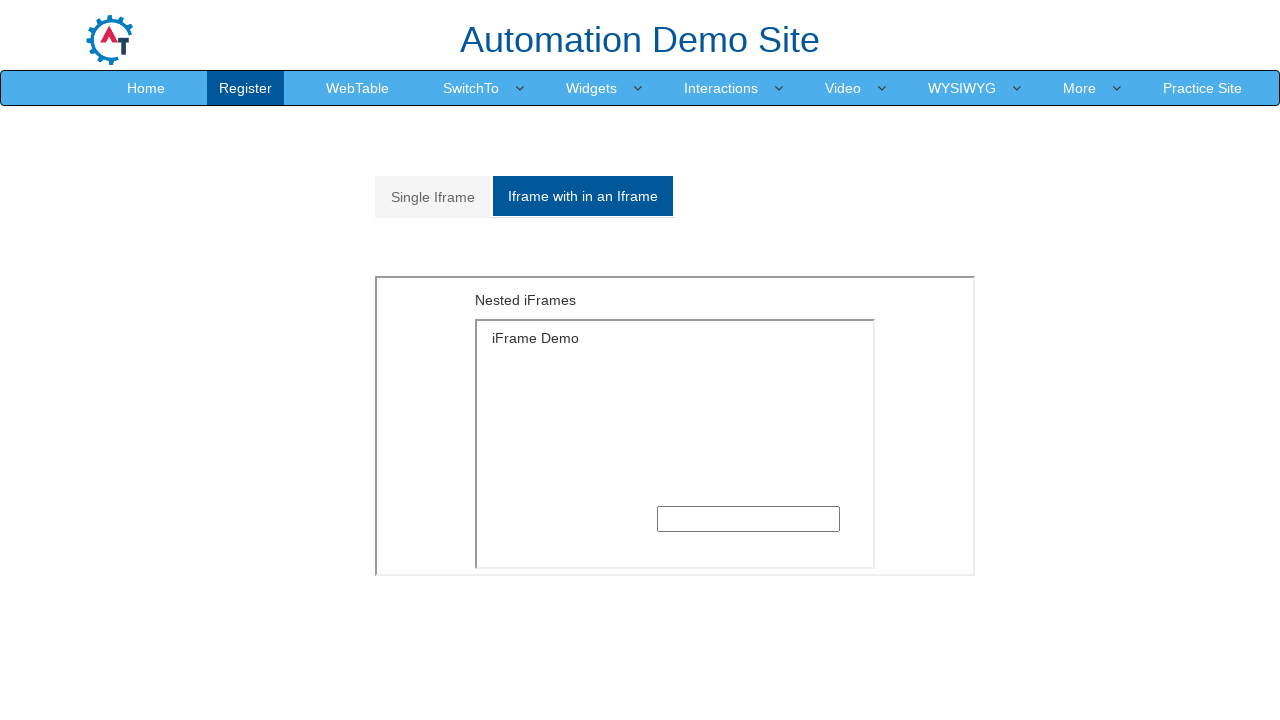

Filled text input in nested iframe with '1234567890' on xpath=//iframe[@src='MultipleFrames.html'] >> internal:control=enter-frame >> xp
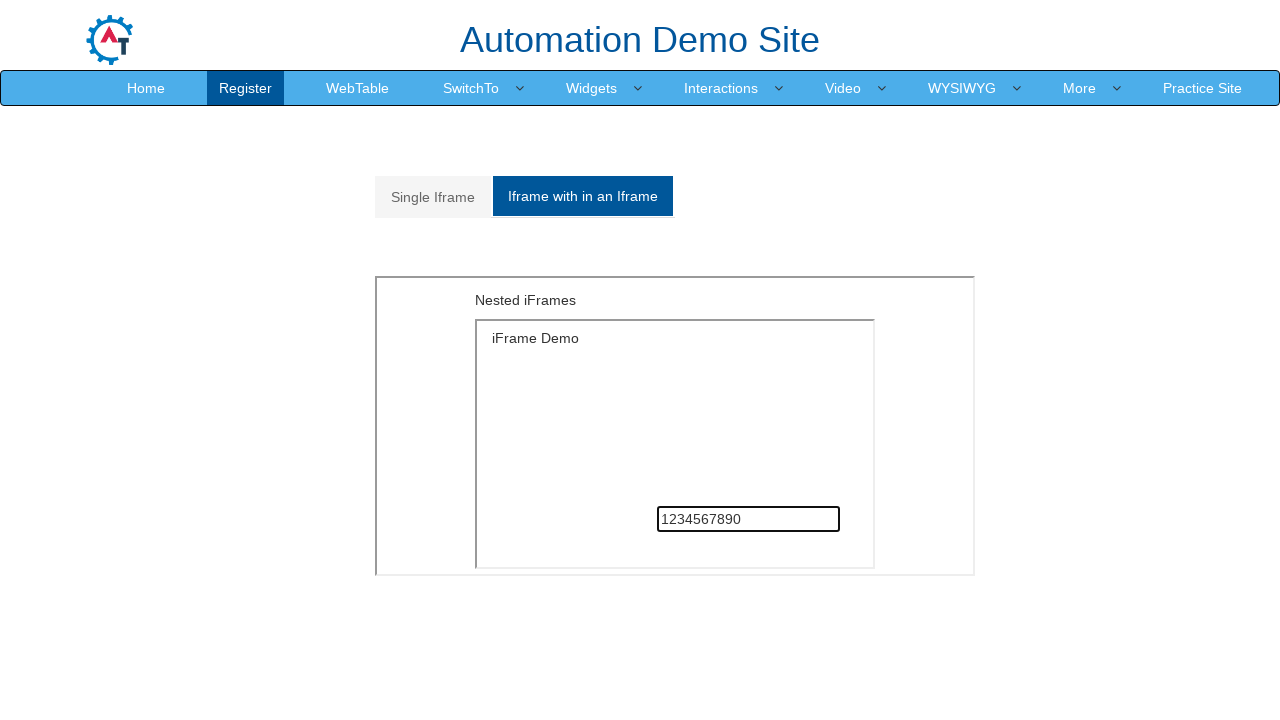

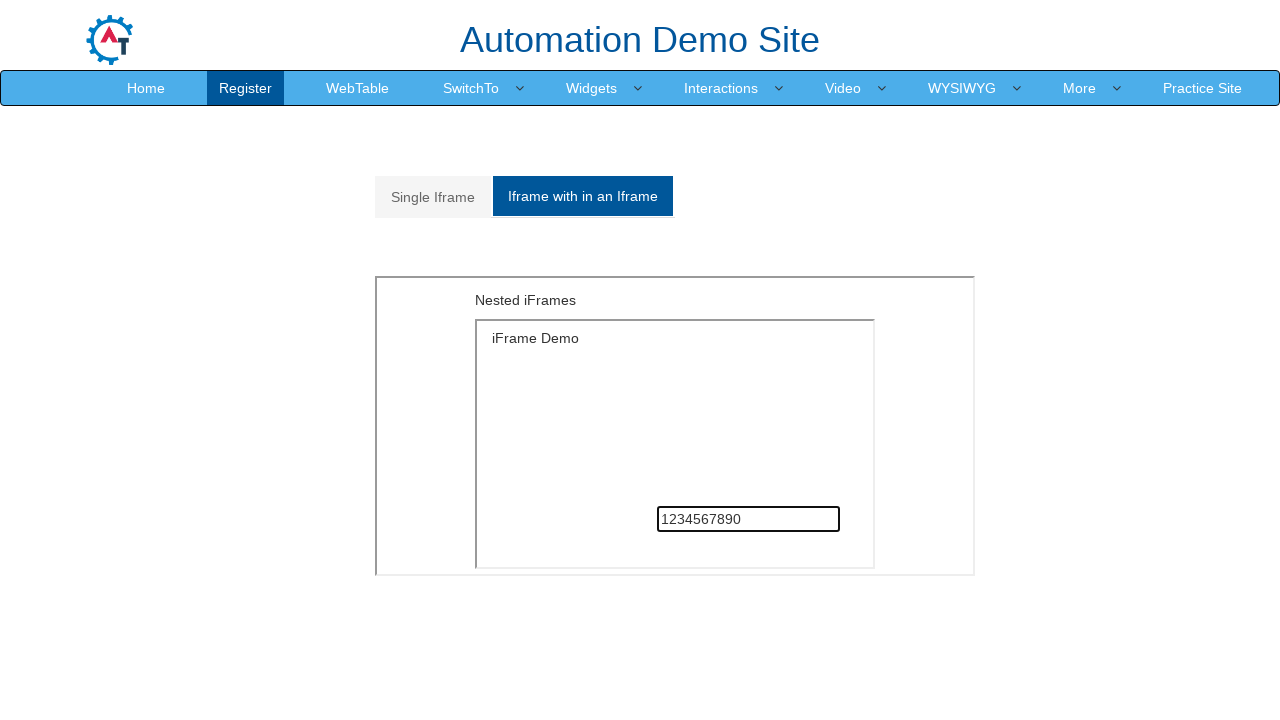